Navigates to Flipkart homepage and verifies the page loads by reading the current URL

Starting URL: https://www.flipkart.com/

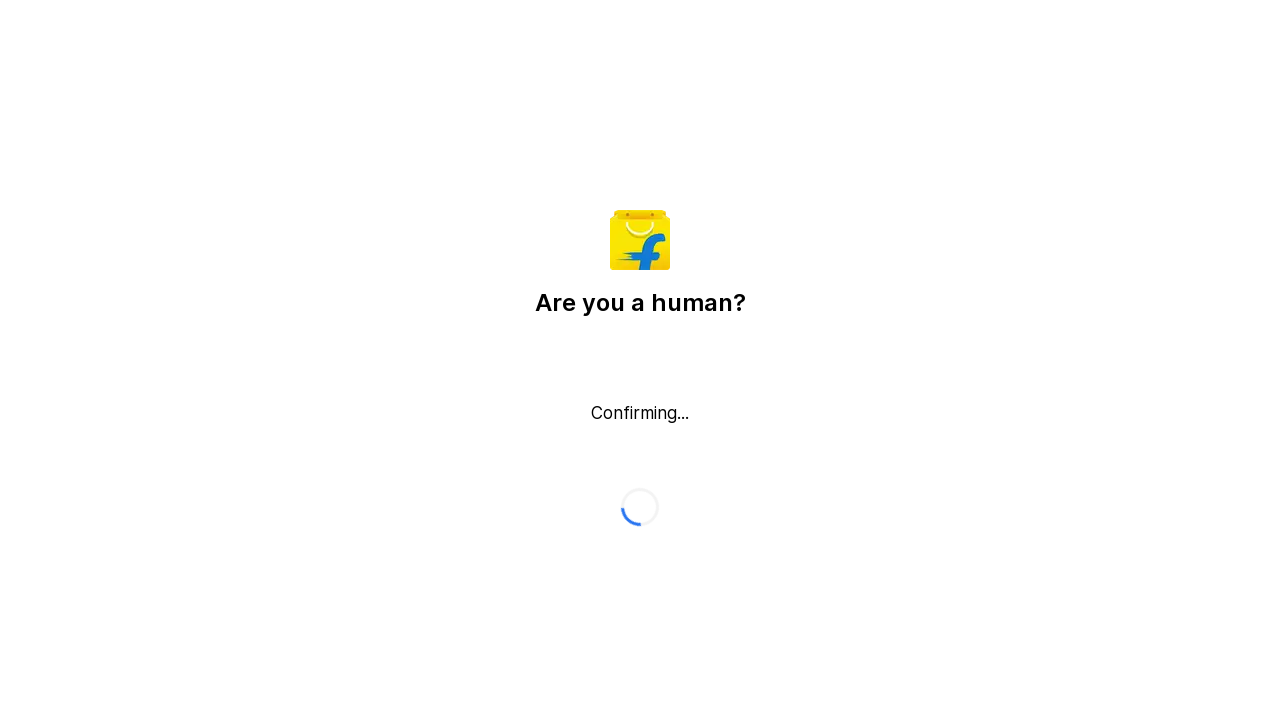

Waited for page to reach domcontentloaded state
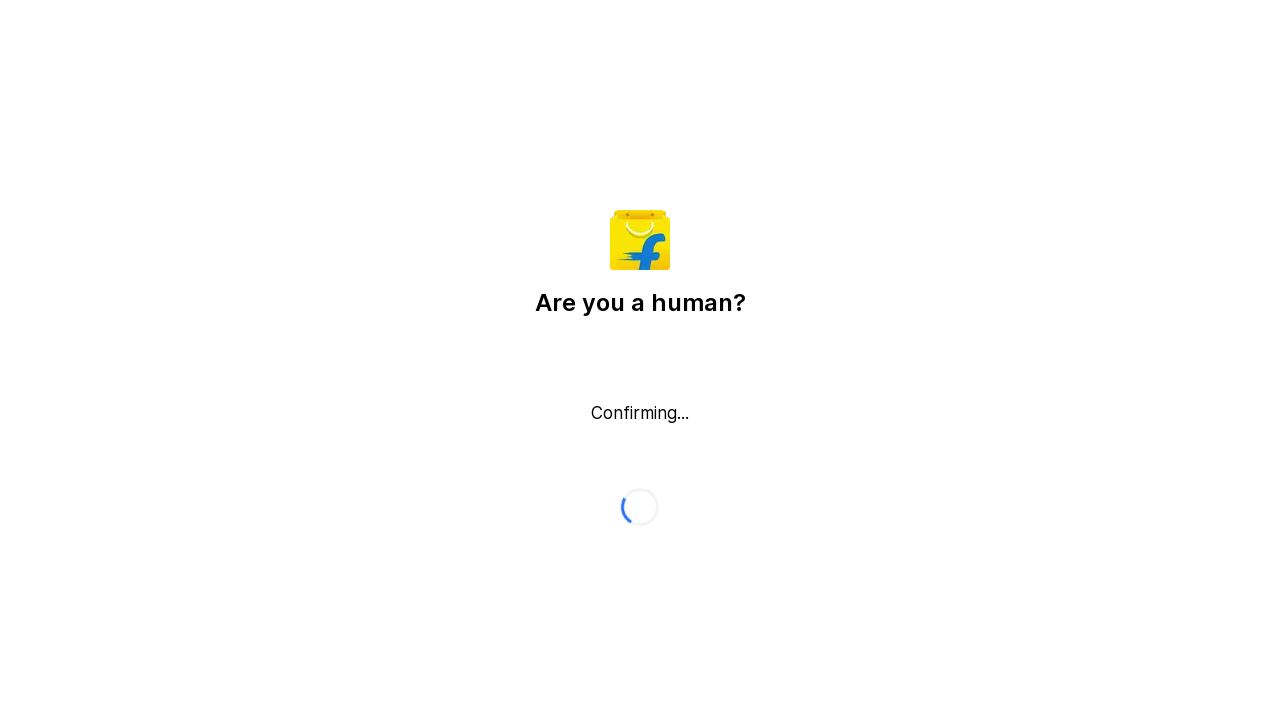

Read current URL: https://www.flipkart.com/
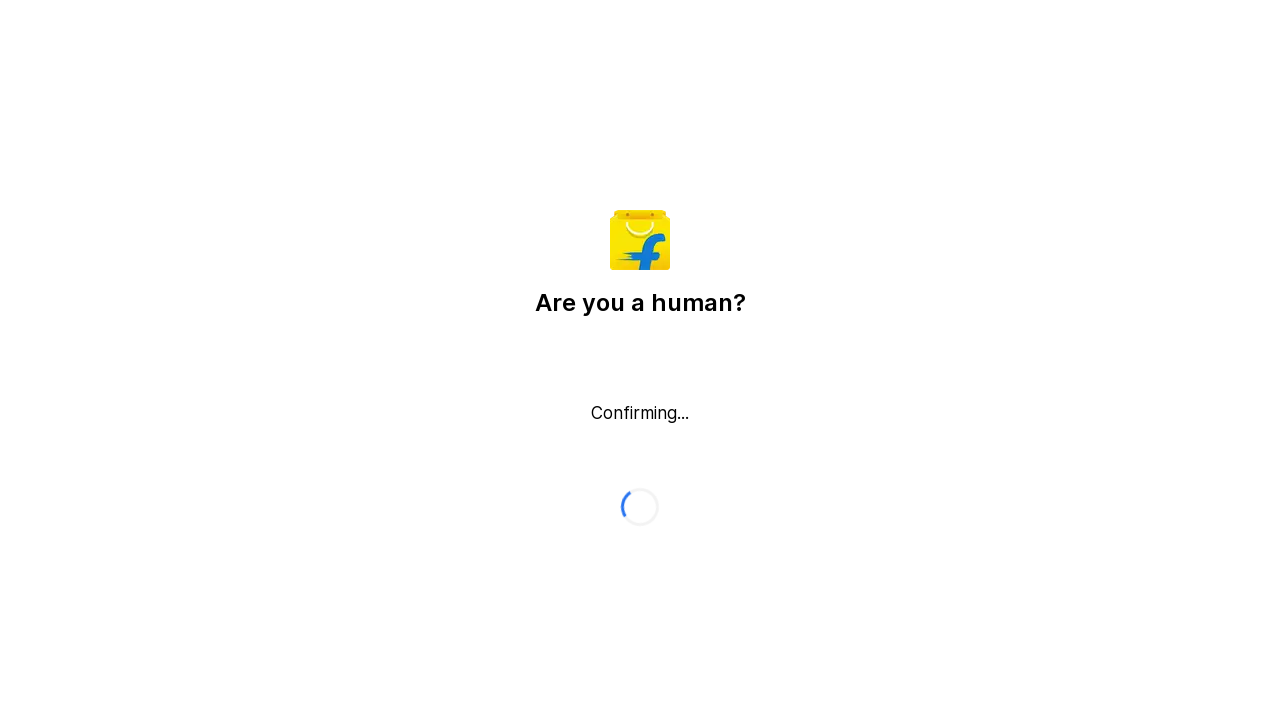

Printed URL to console
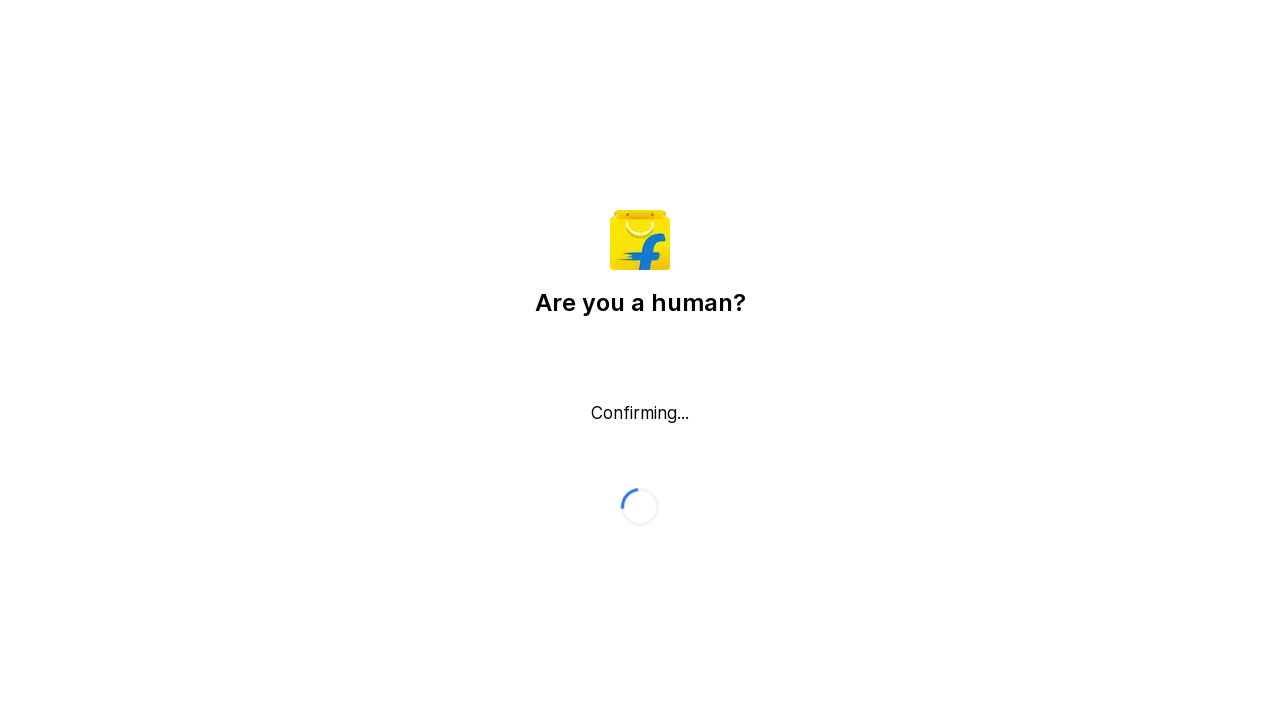

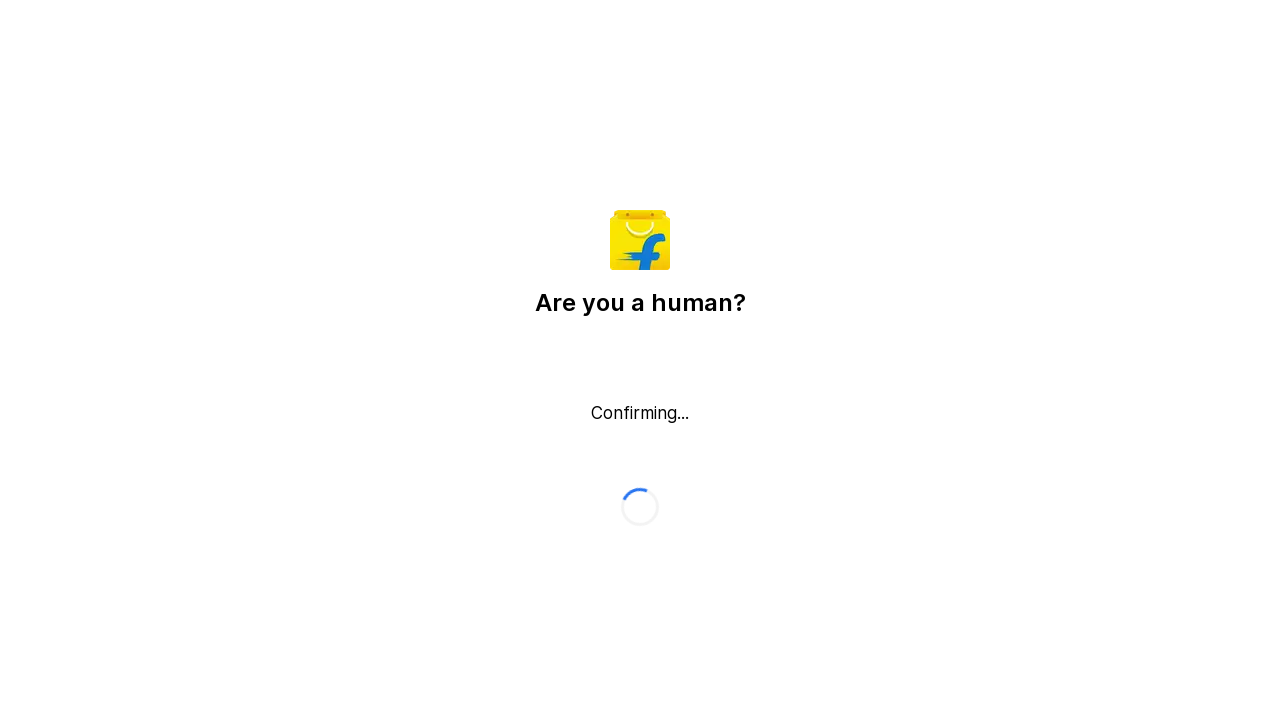